Navigates to addtext.com and clicks on an upload element to initiate a file upload dialog

Starting URL: https://addtext.com/

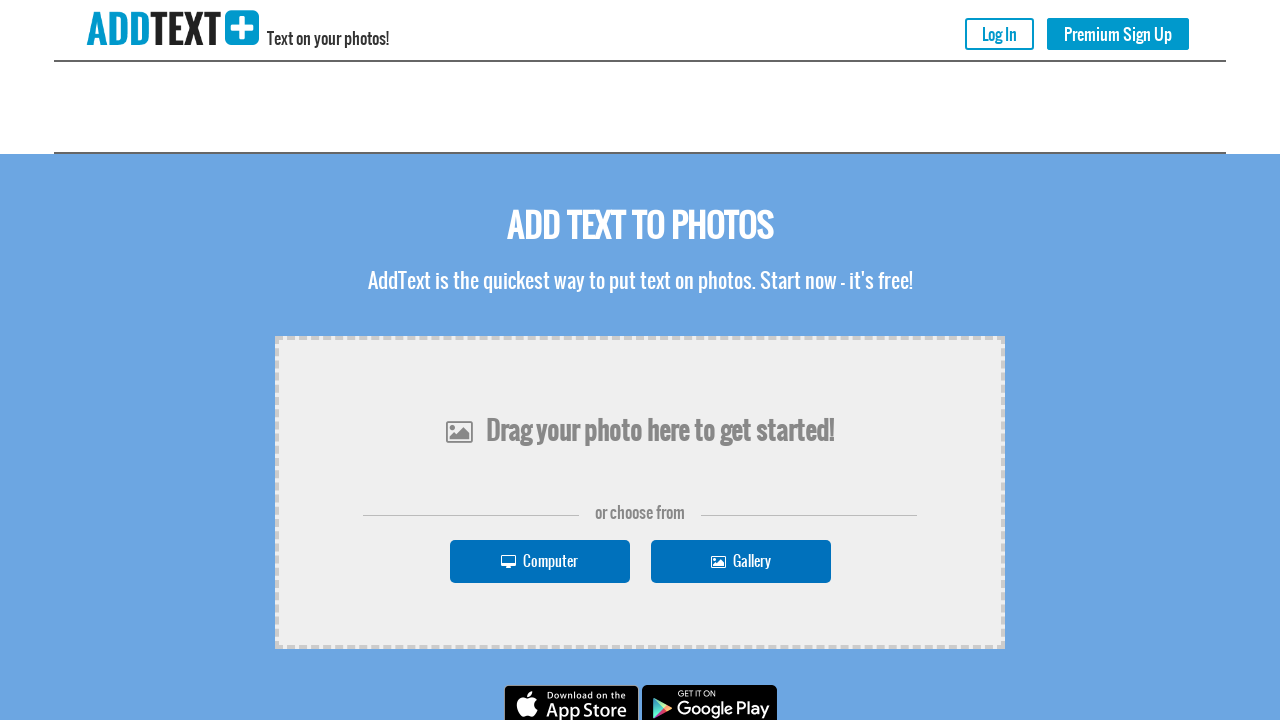

Clicked on the upload element to initiate file upload dialog at (540, 561) on xpath=//*[@id='html']/body/div[1]/div[1]/div[2]/div[4]/div[2]/div[1]
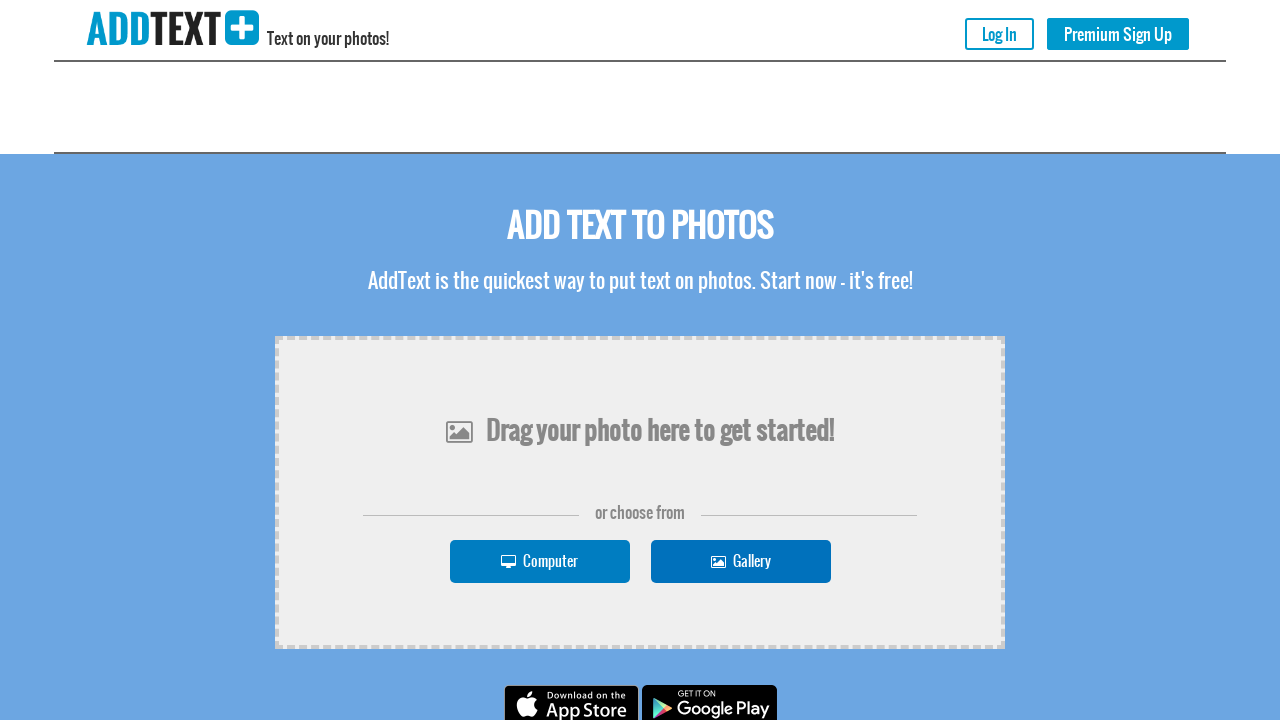

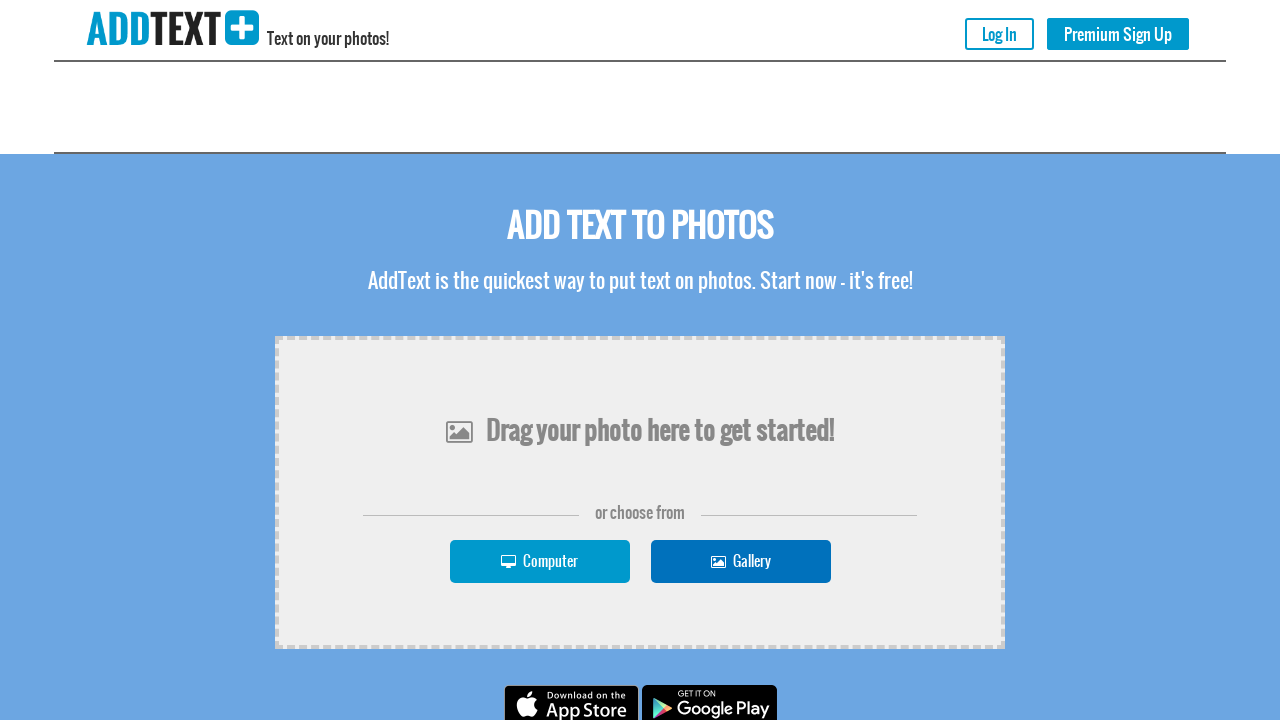